Tests search functionality on a vegetable shopping practice site by searching for products containing 'ca', verifying results count, adding items to cart, and iterating through products to find and add 'Cashews'

Starting URL: https://rahulshettyacademy.com/seleniumPractise/#/

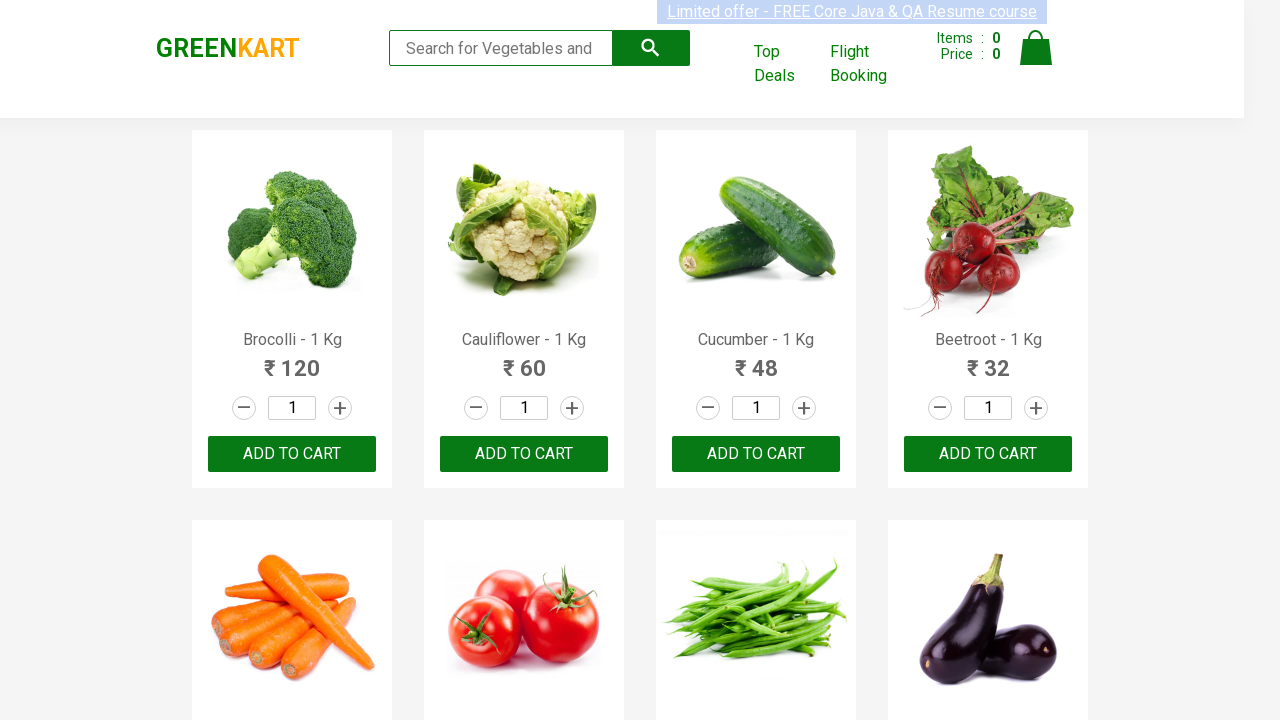

Filled search box with 'ca' to filter products on .search-keyword
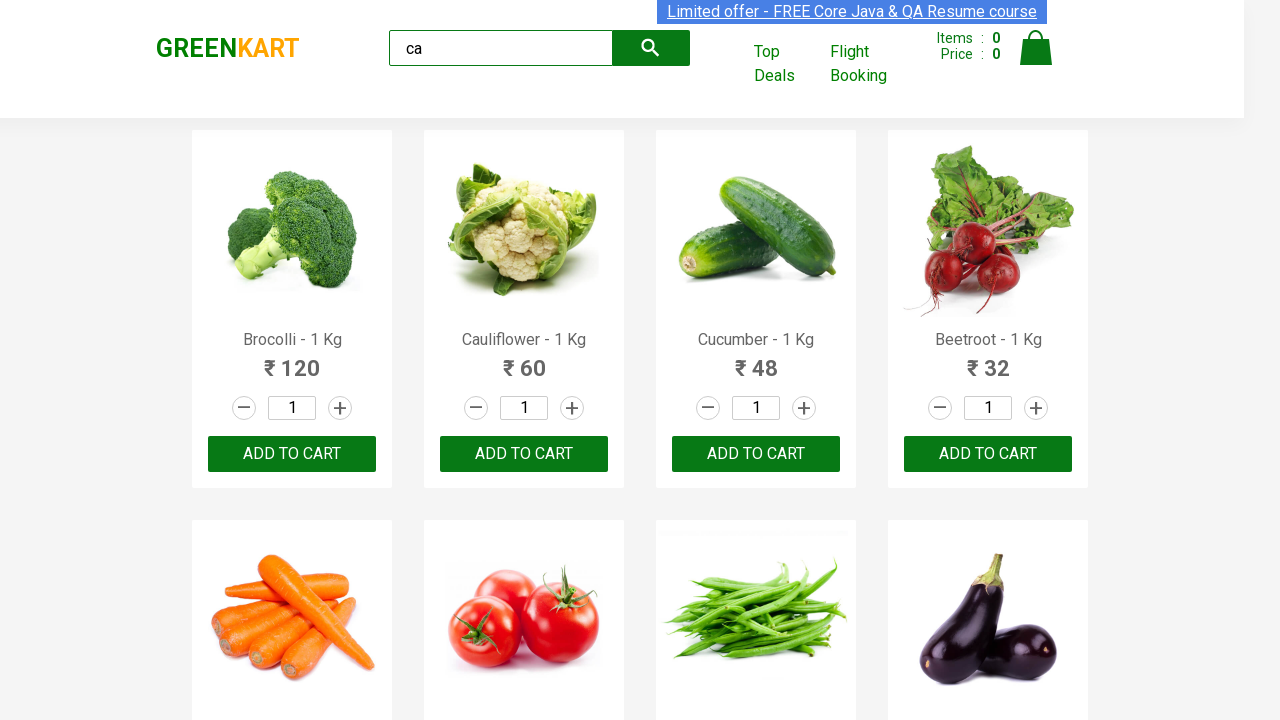

Waited 2 seconds for search results to load
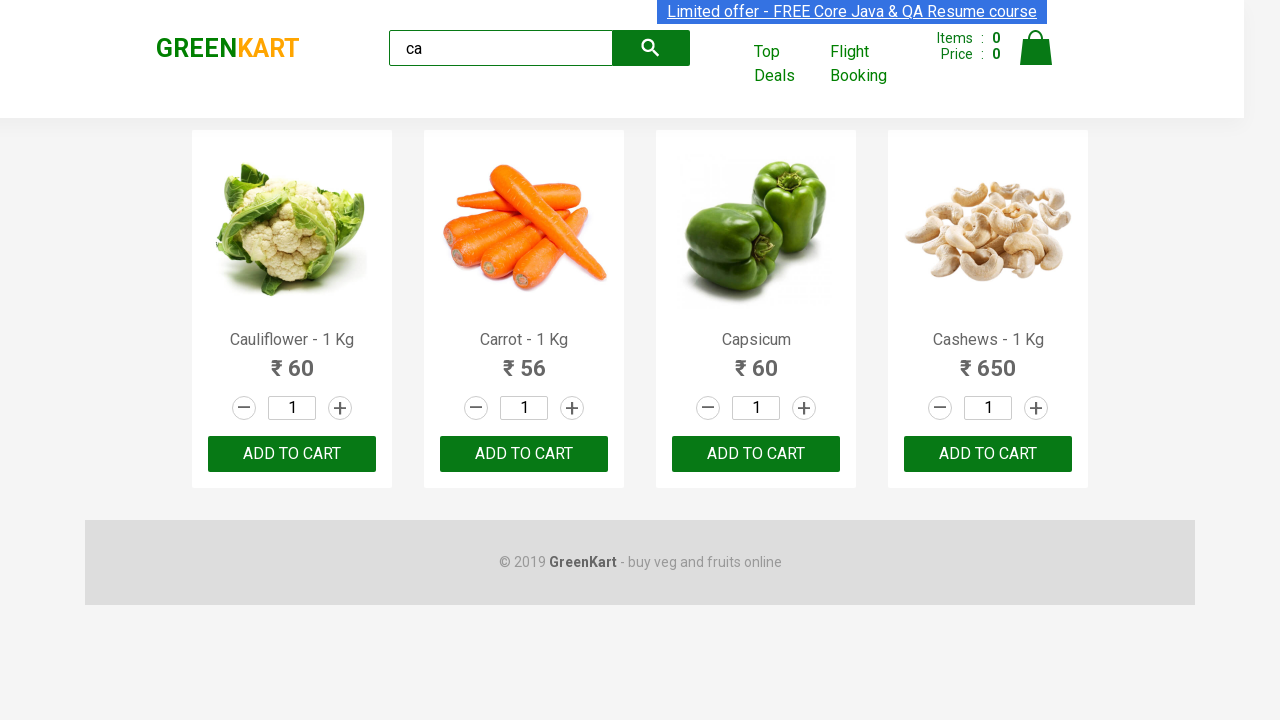

Verified 4 products are displayed after searching for 'ca'
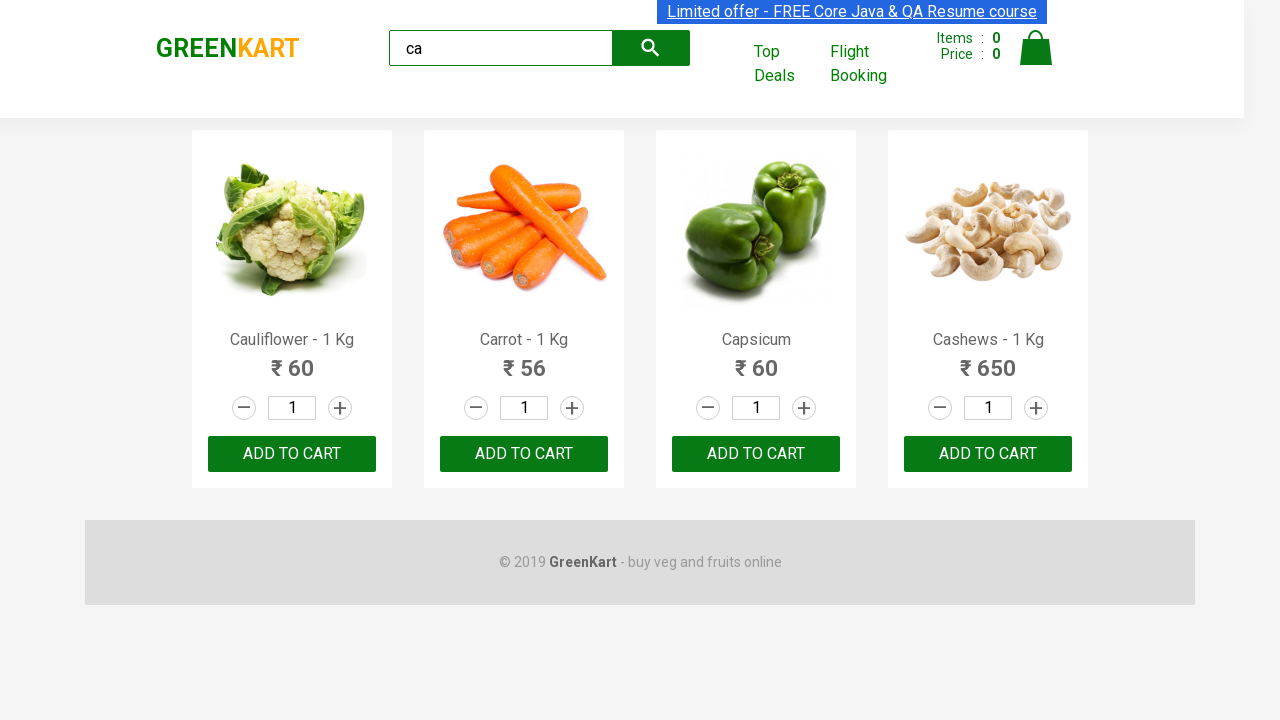

Clicked ADD TO CART on the second product at (524, 454) on .products .product >> nth=1 >> text=ADD TO CART
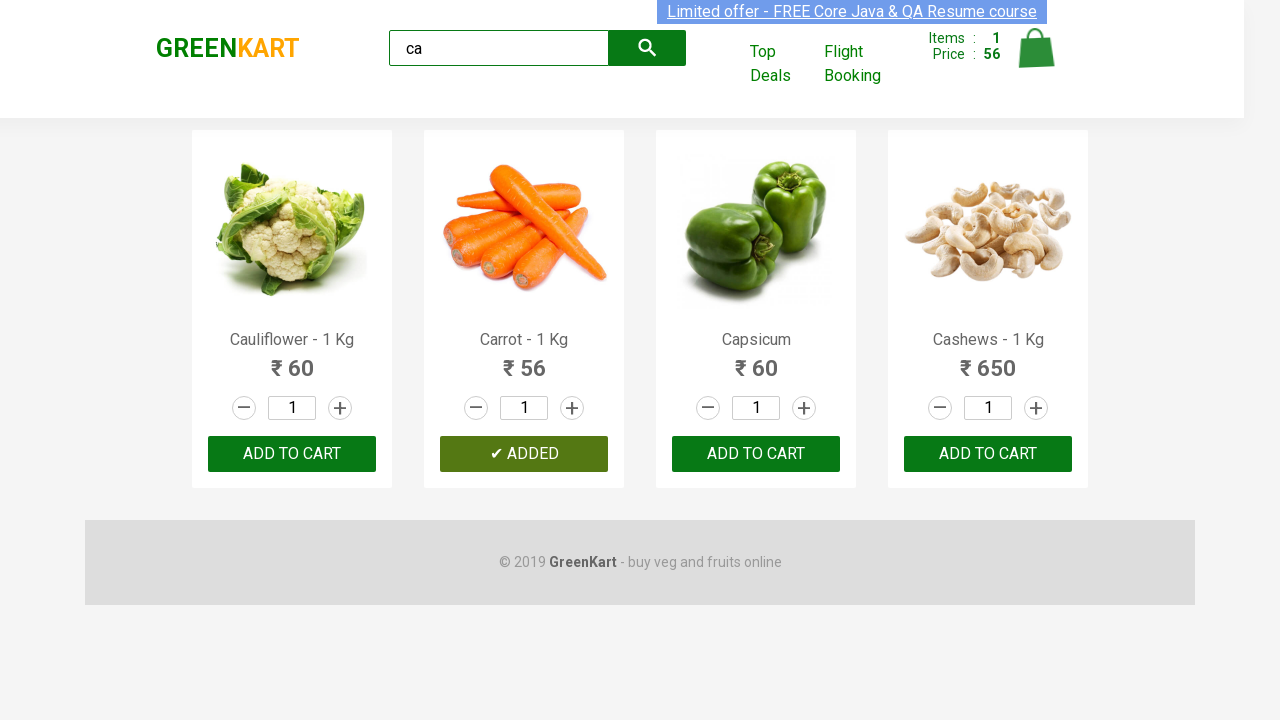

Found and clicked ADD TO CART button for Cashews product at (988, 454) on .products .product >> nth=3 >> button
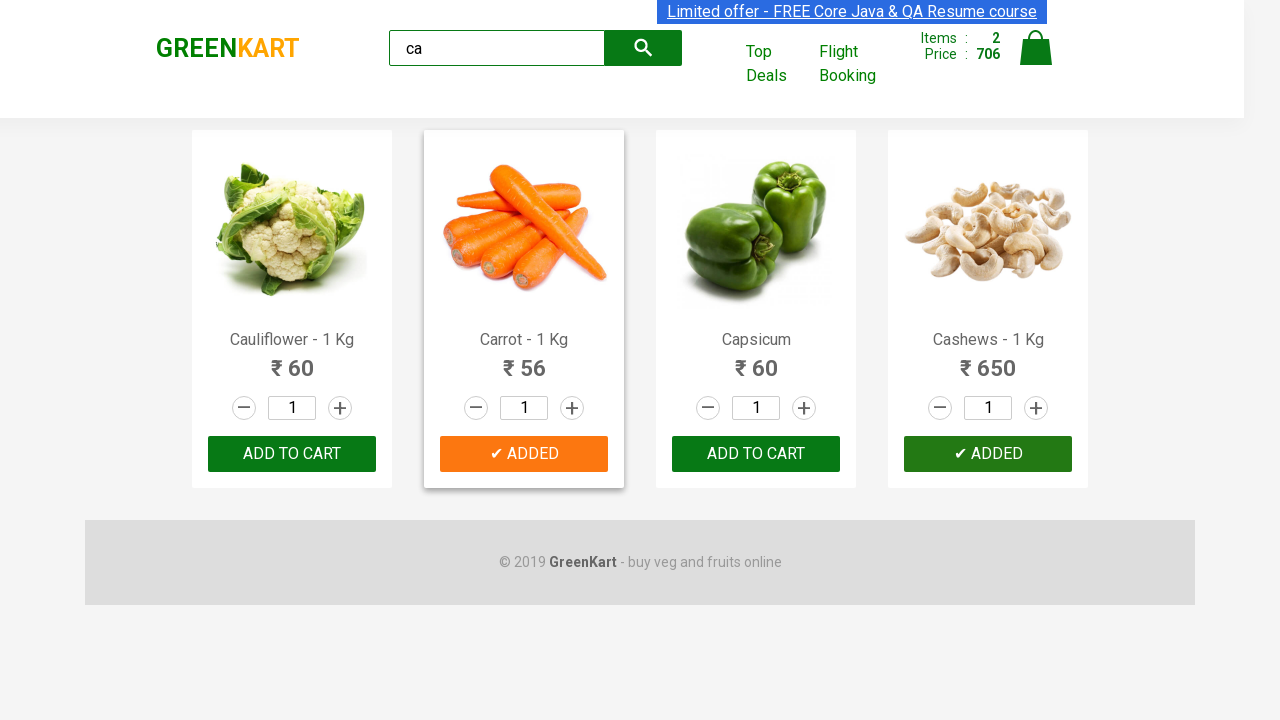

Retrieved brand text: GREENKART
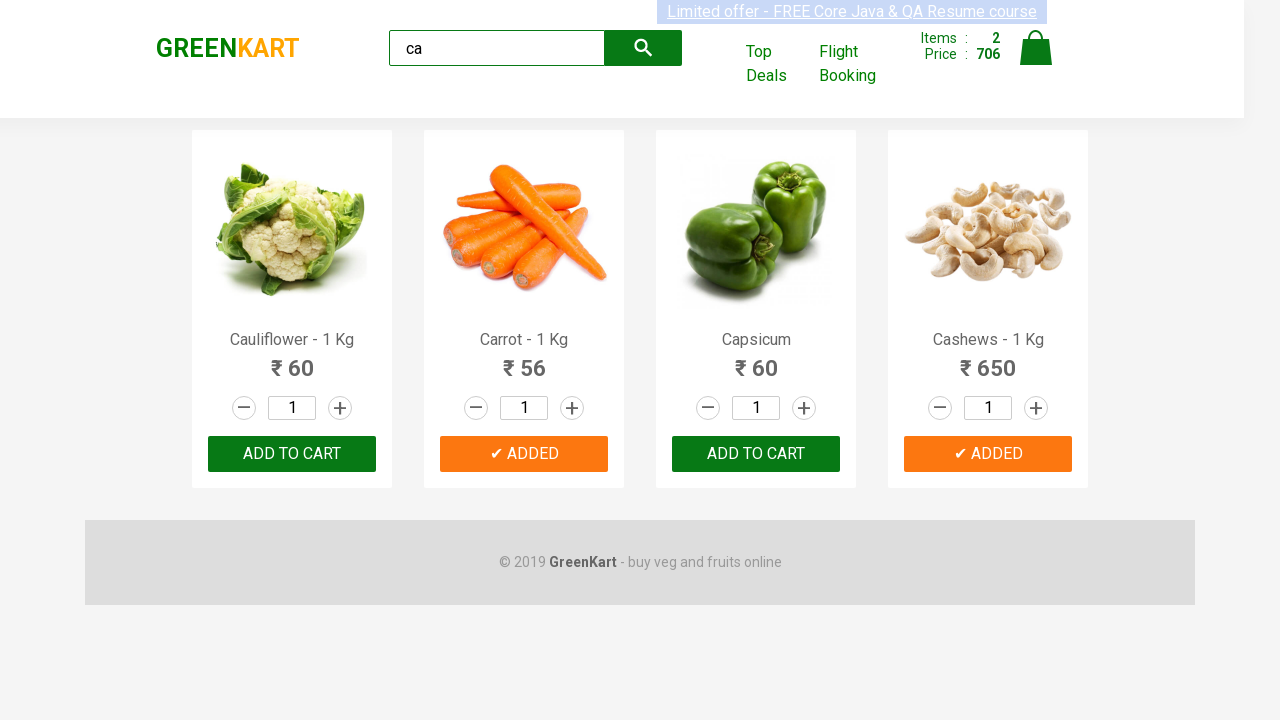

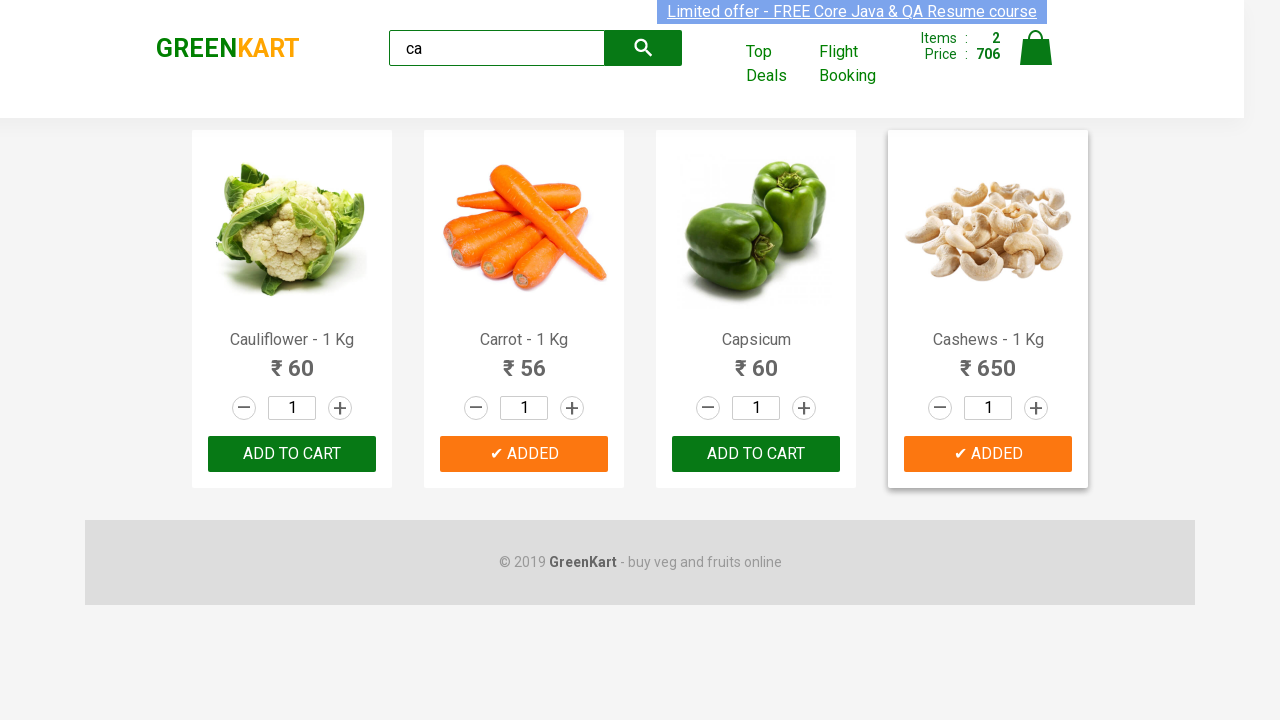